Tests drag and drop functionality by dragging element A to element B's position and verifying the elements have swapped positions.

Starting URL: https://the-internet.herokuapp.com/drag_and_drop

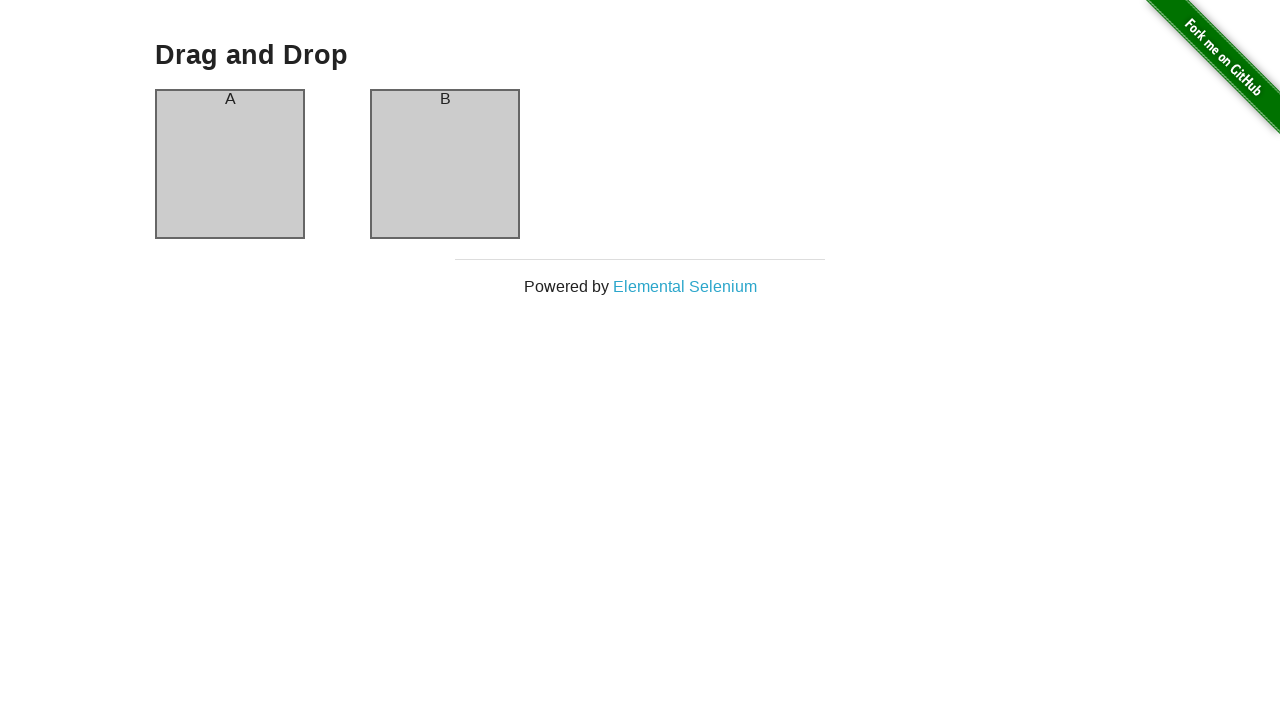

Waited for column A header to be visible
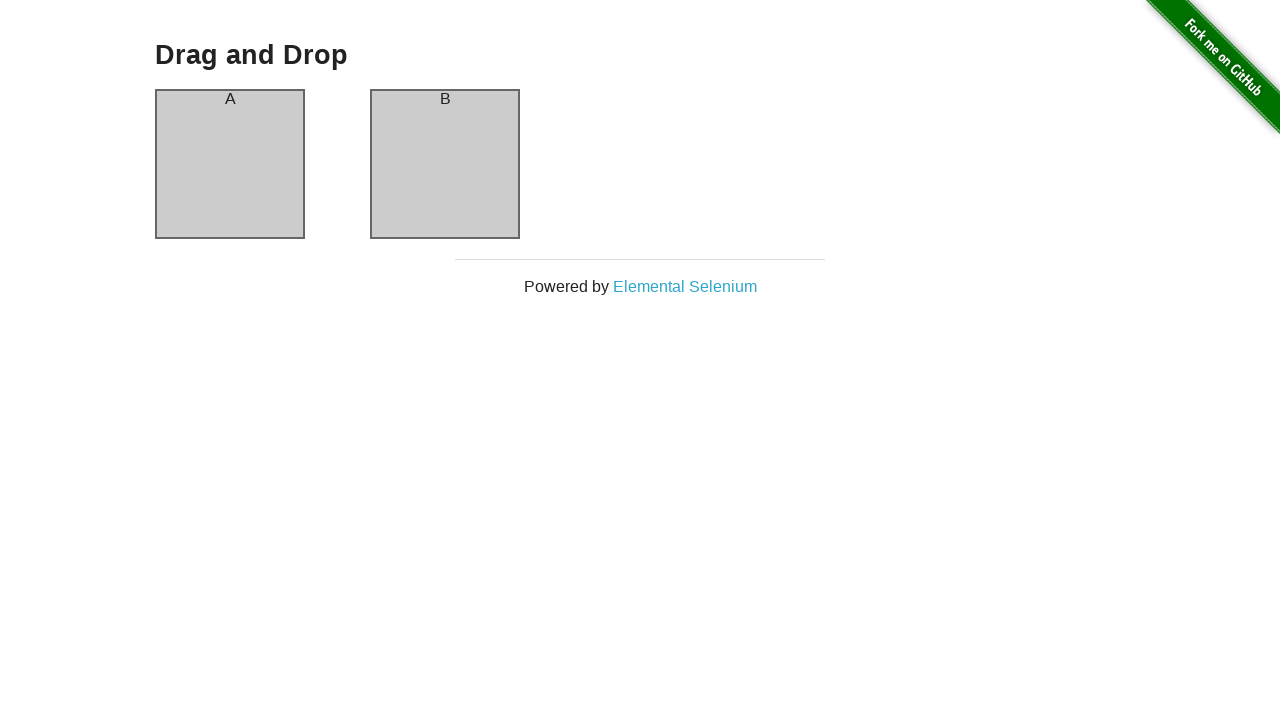

Verified column A header contains 'A'
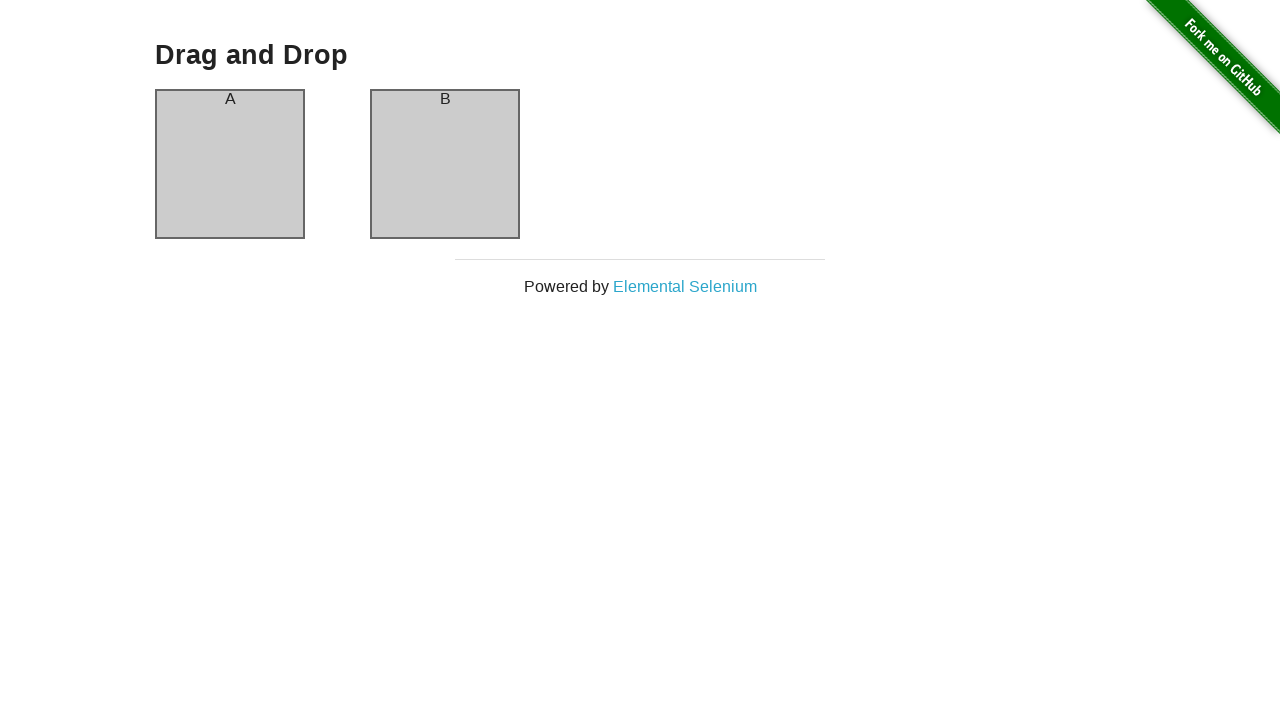

Verified column B header contains 'B'
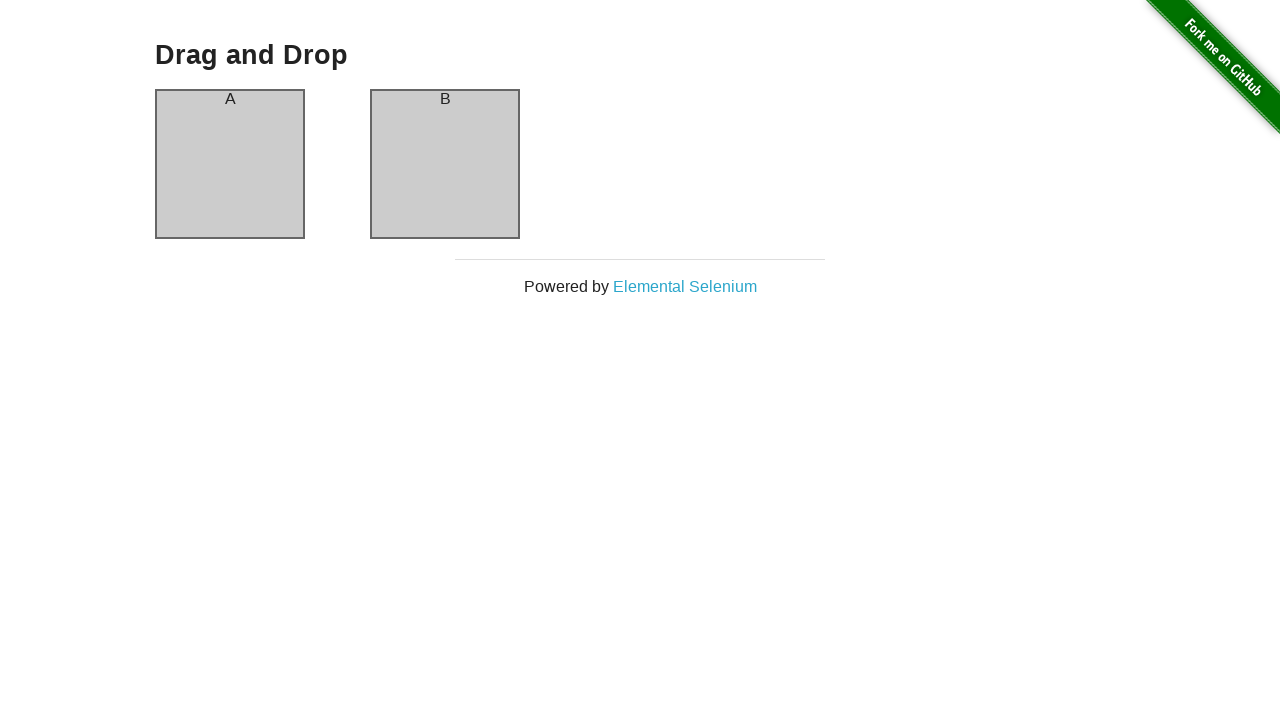

Dragged column A to column B position at (445, 164)
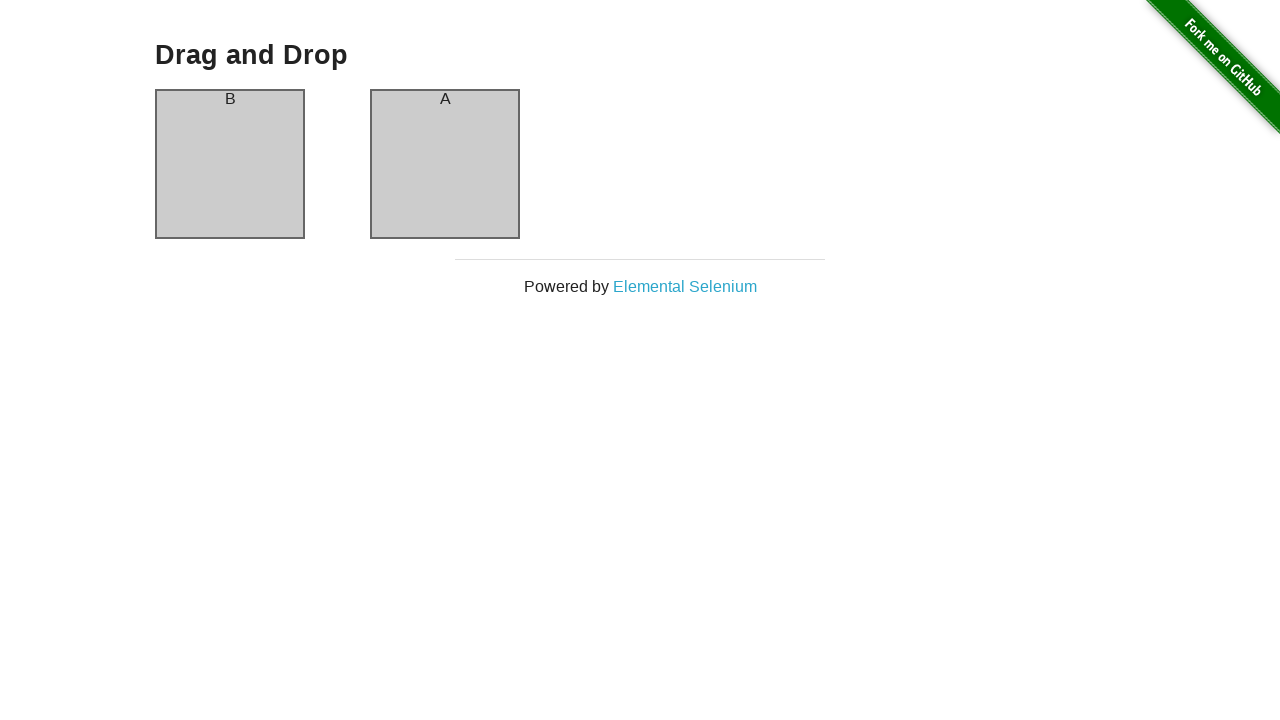

Waited 500ms for drag and drop animation to complete
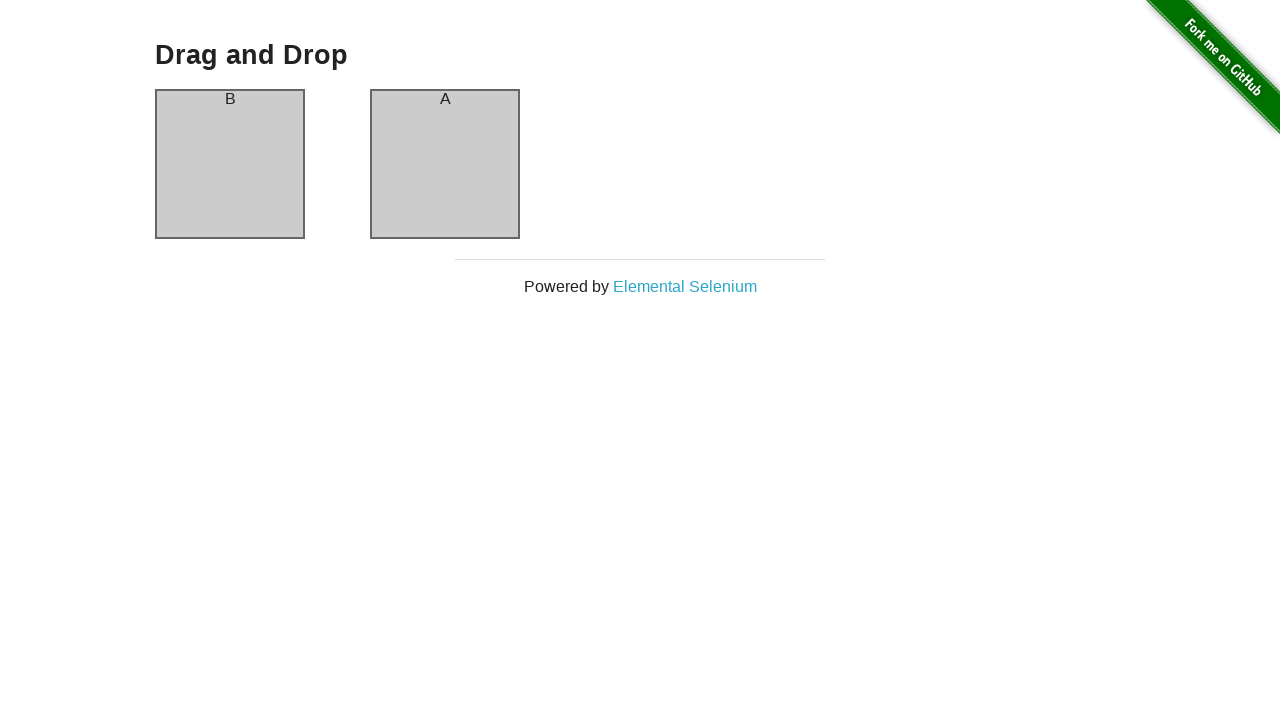

Verified column A header now contains 'B' after drag
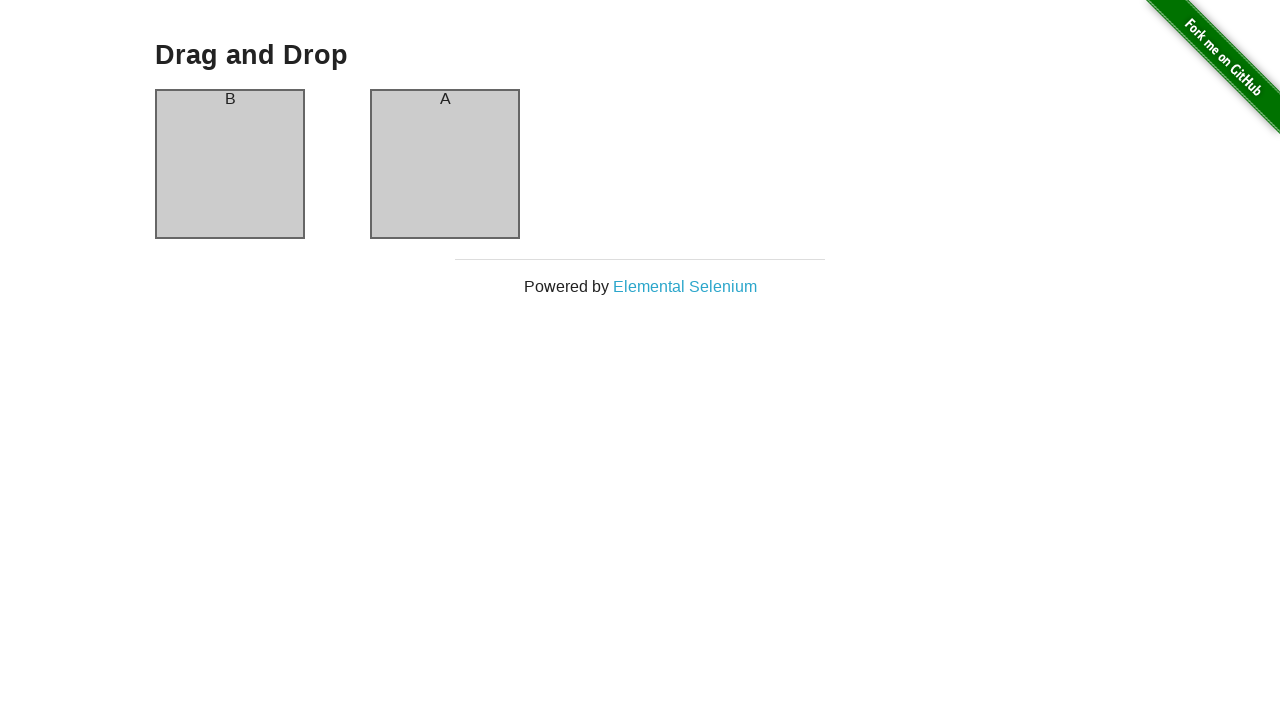

Verified column B header now contains 'A' after drag - elements successfully swapped
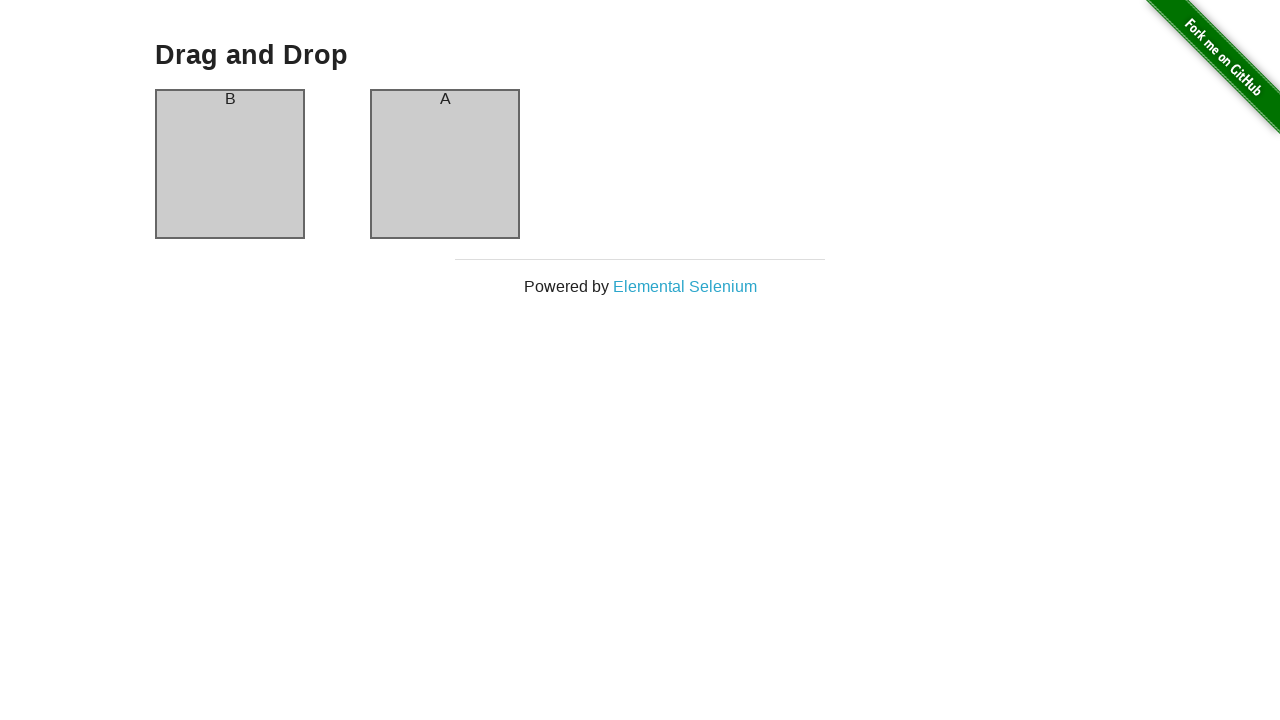

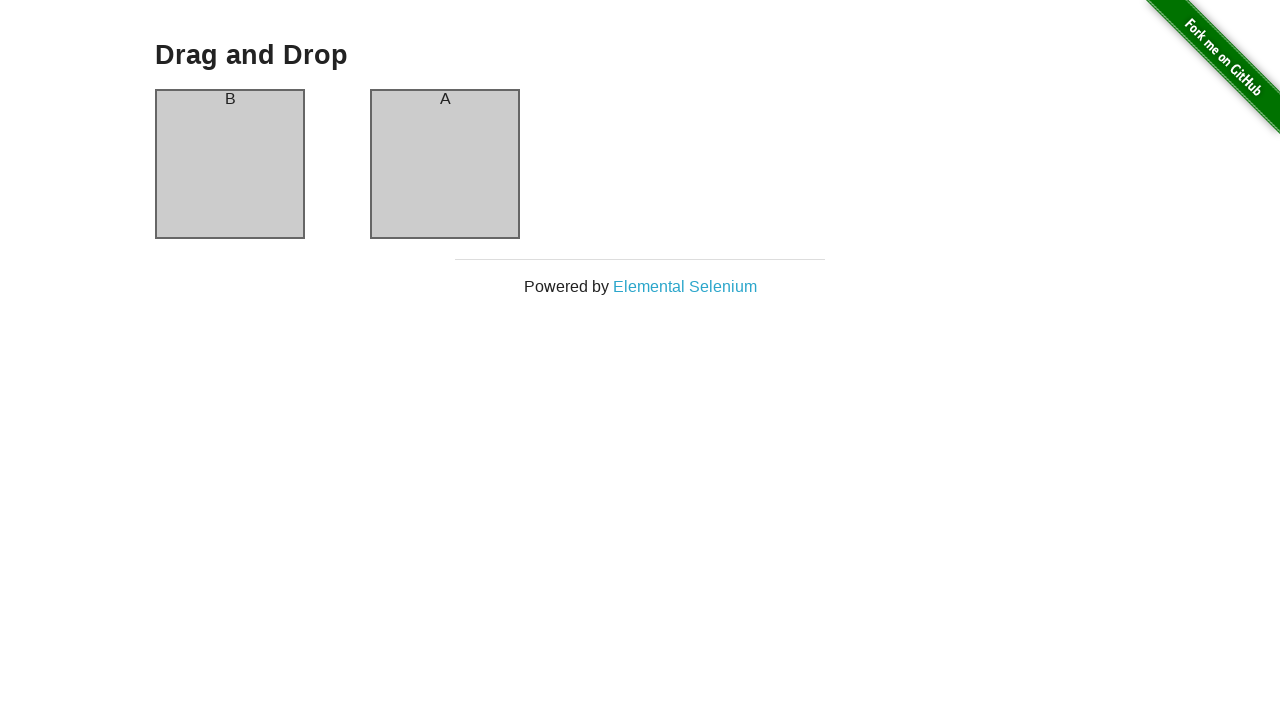